Tests navigation to Browse Languages and verifies the table headers are Language, Author, Date, Comments, and Rate.

Starting URL: http://99-bottles-of-beer.net/lyrics.html

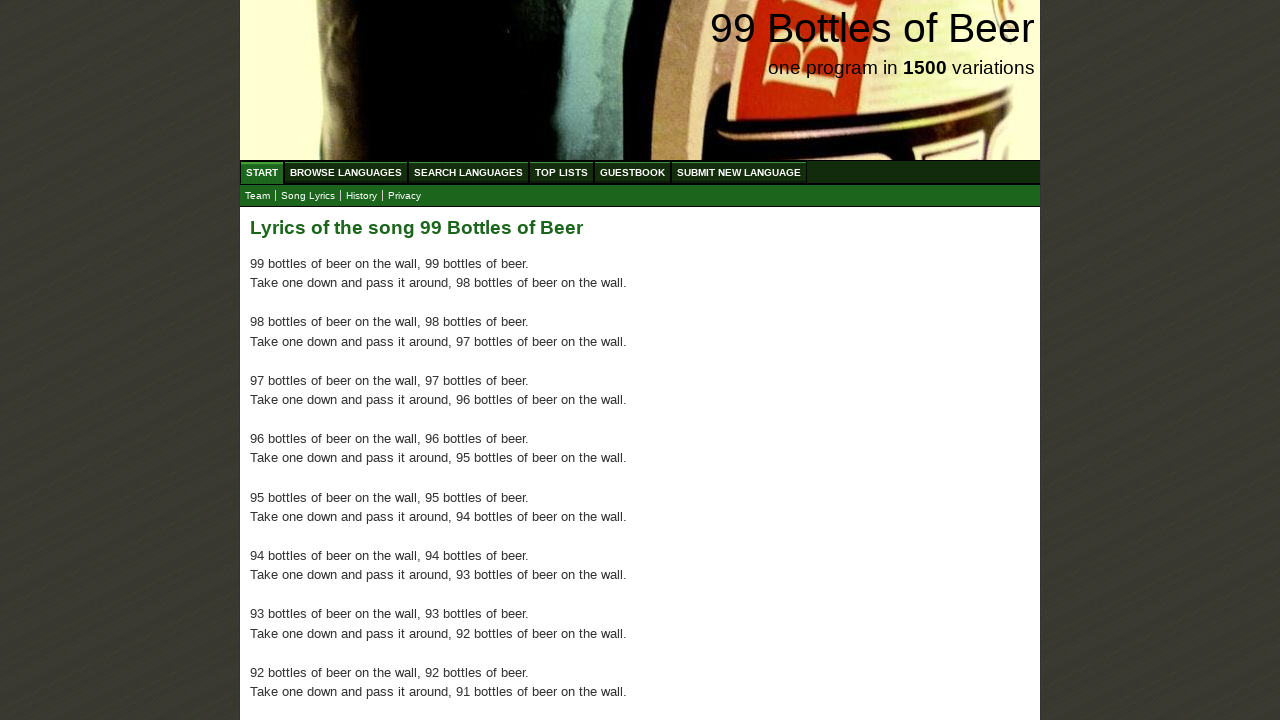

Clicked on Browse Languages menu item at (346, 172) on xpath=//ul[@id='menu']/li/a[@href='/abc.html']
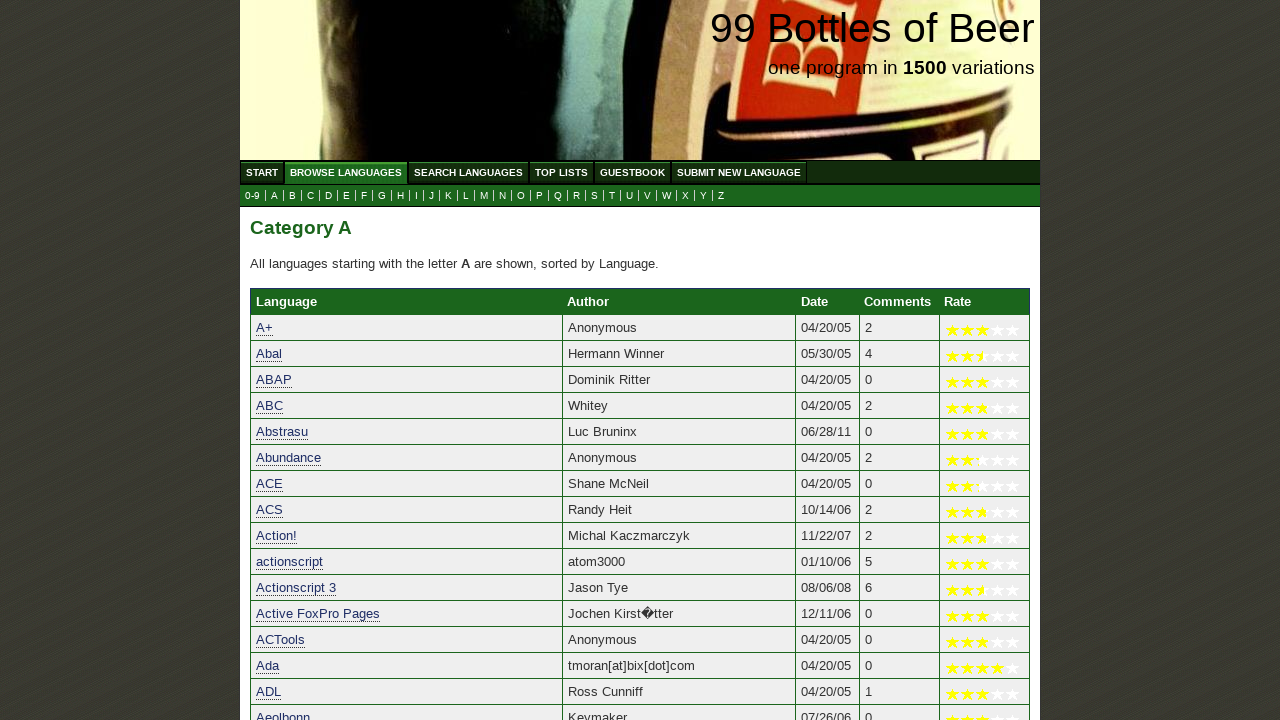

Retrieved table header 1 text content
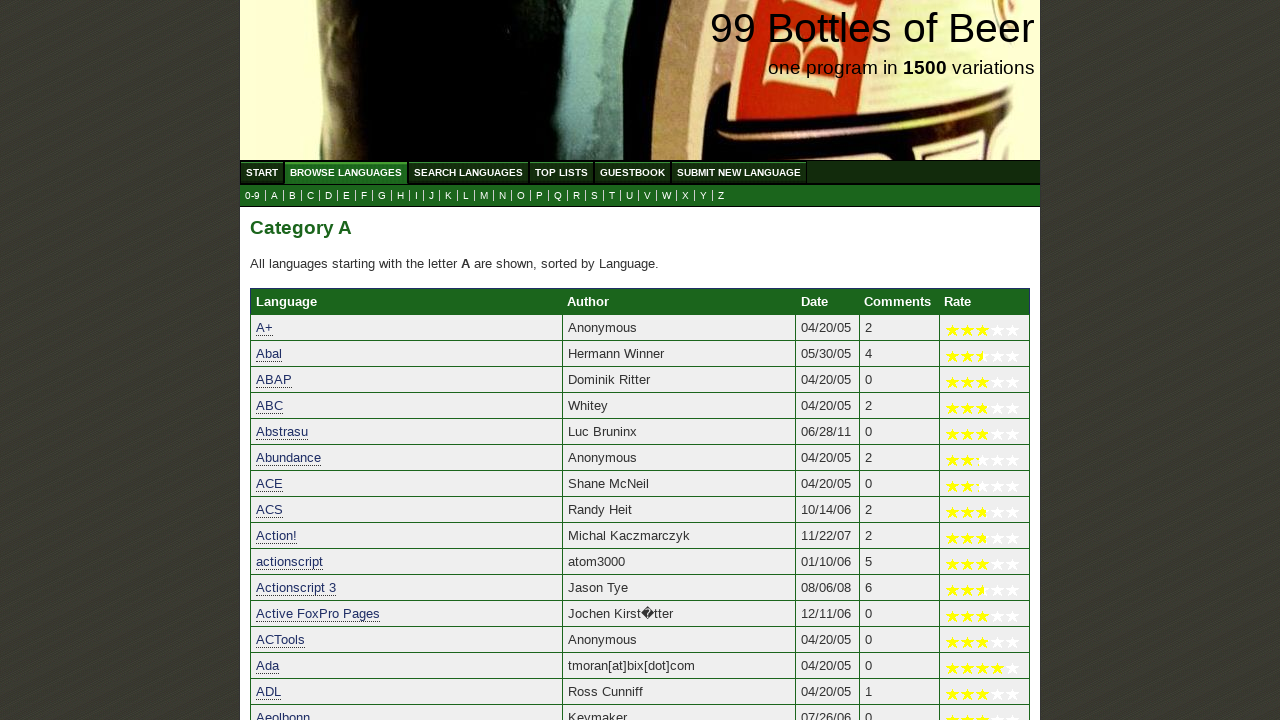

Retrieved table header 2 text content
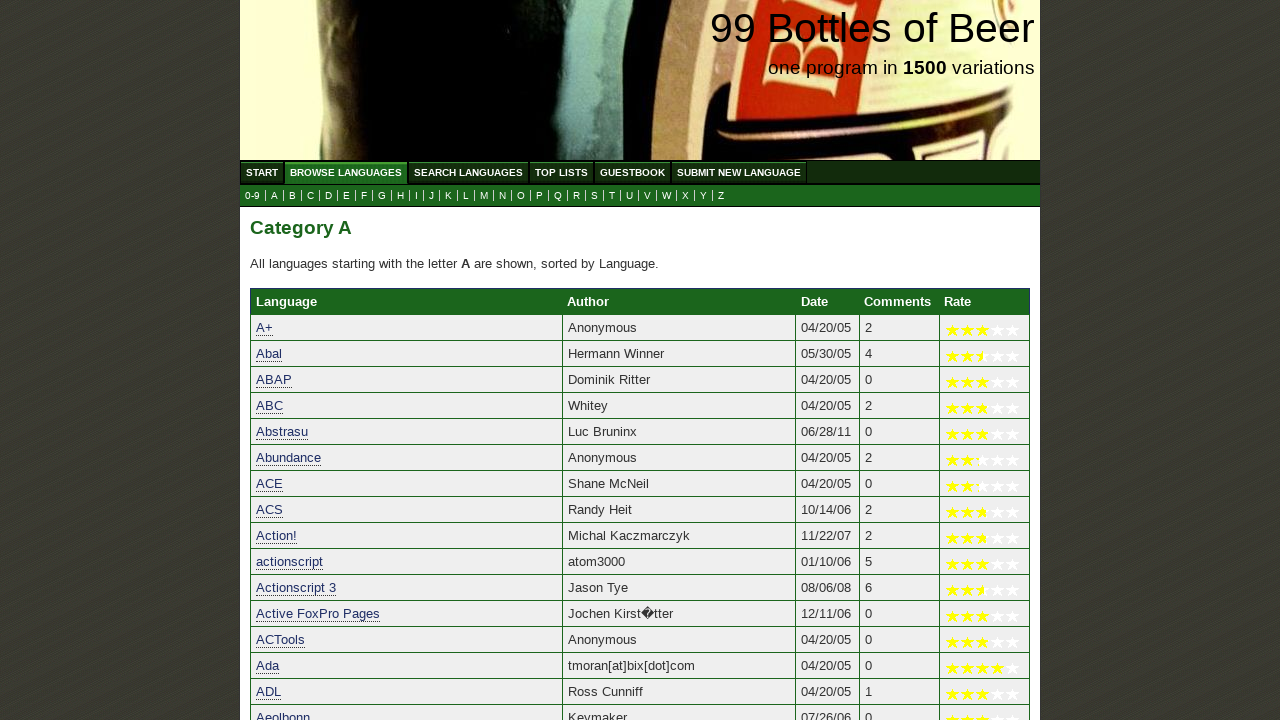

Retrieved table header 3 text content
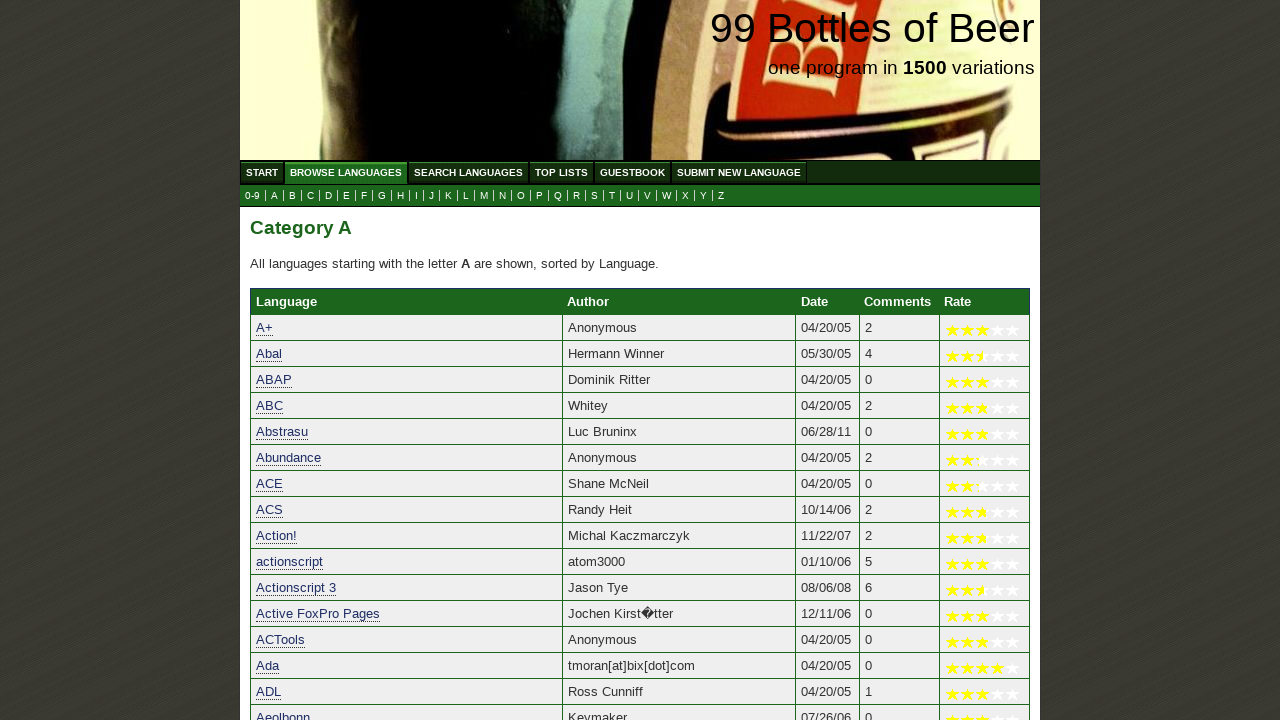

Retrieved table header 4 text content
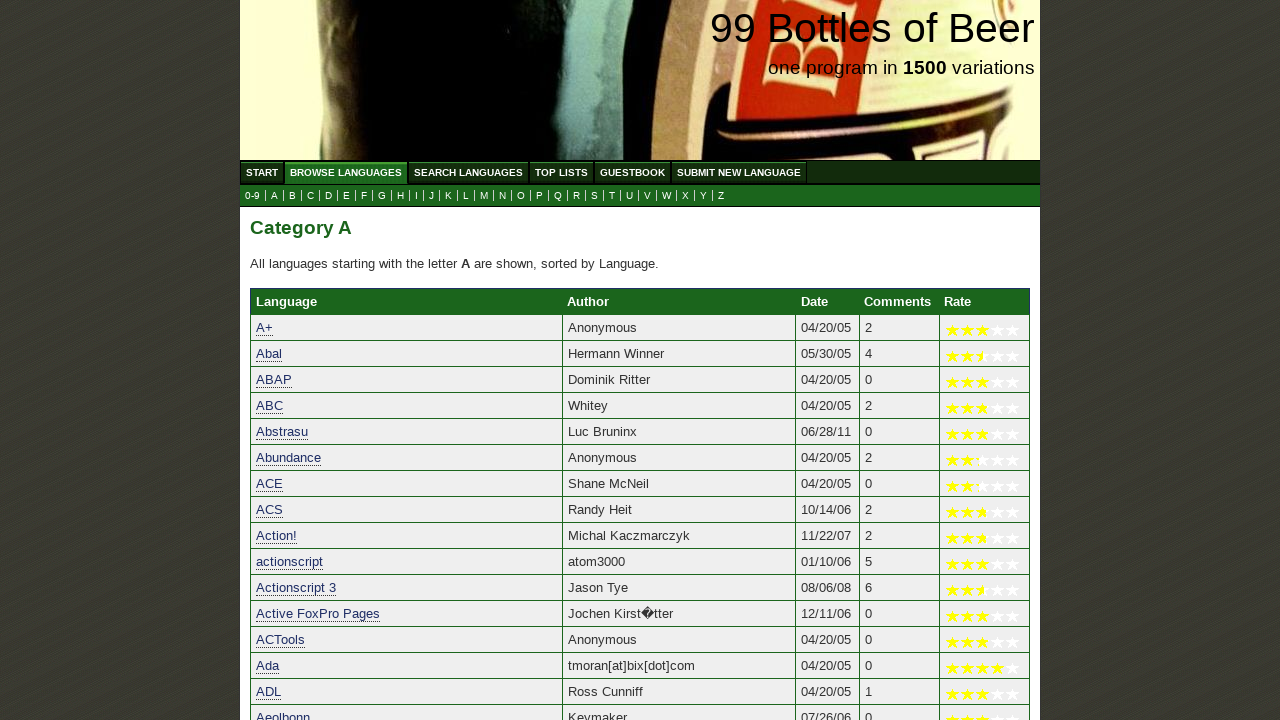

Retrieved table header 5 text content
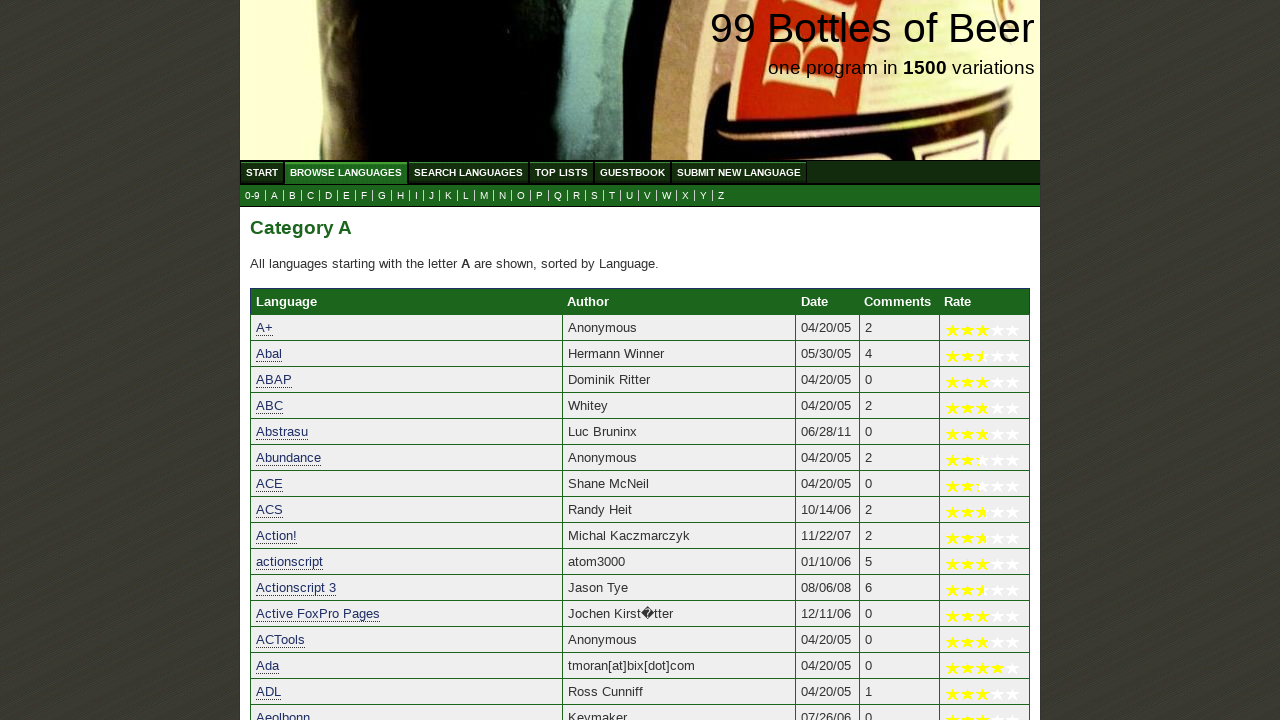

Verified table headers match expected values: ['Language', 'Author', 'Date', 'Comments', 'Rate']
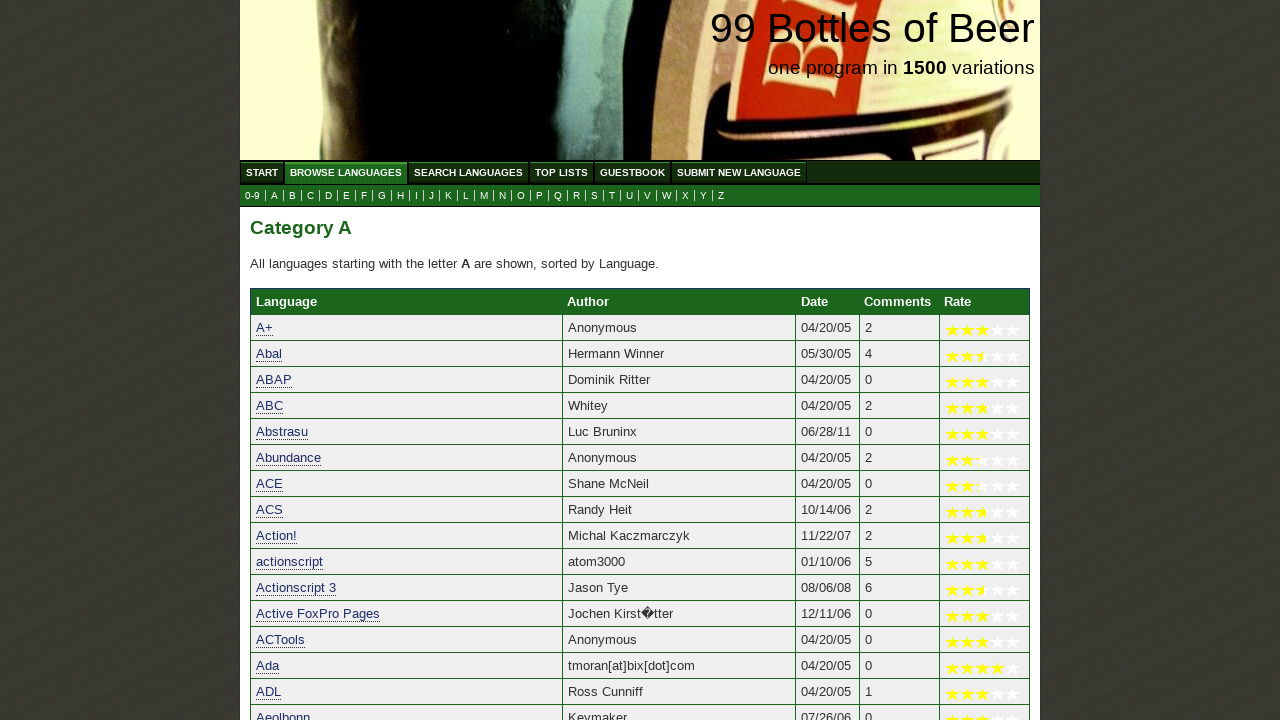

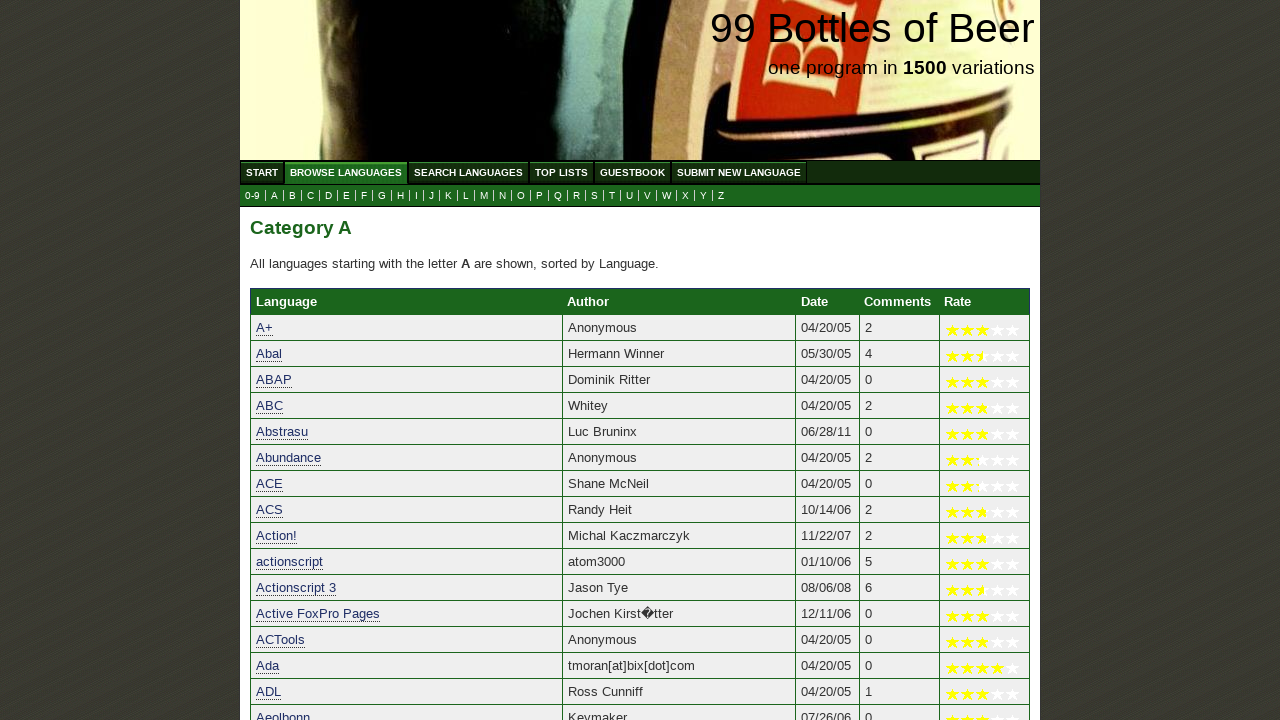